Opens the YouTube website and waits for the page to load

Starting URL: https://youtube.com

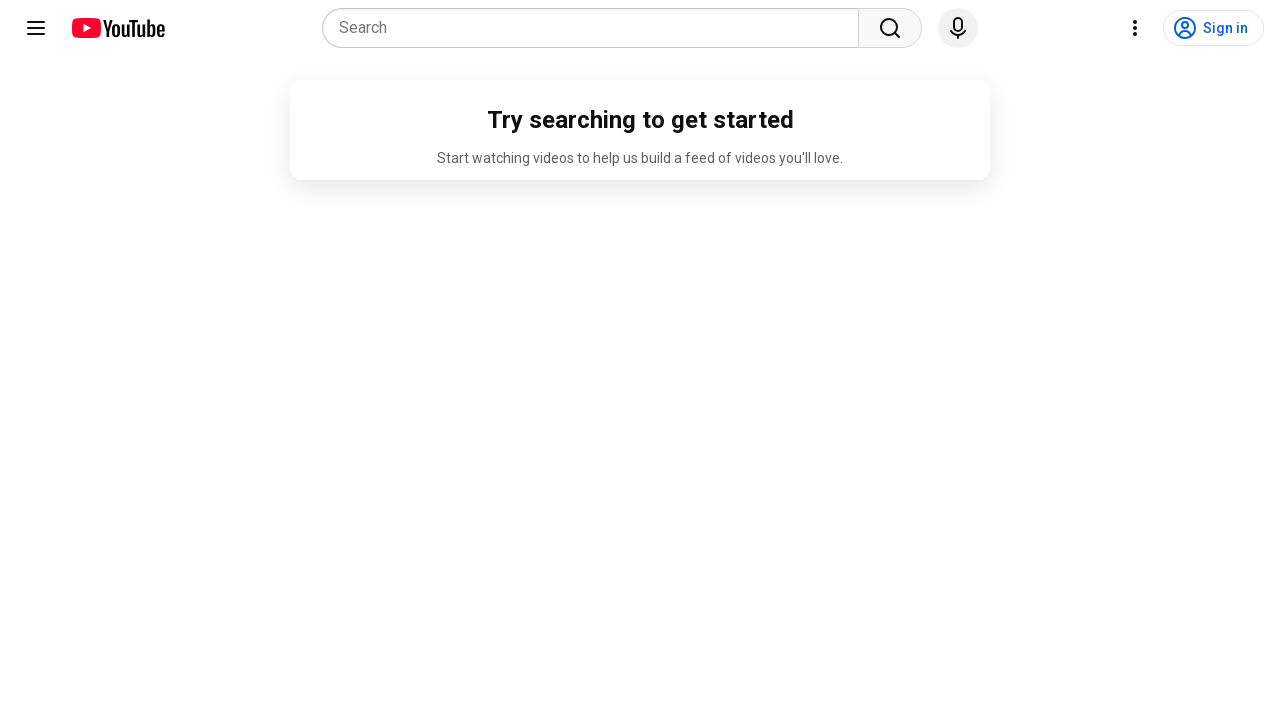

Navigated to YouTube homepage
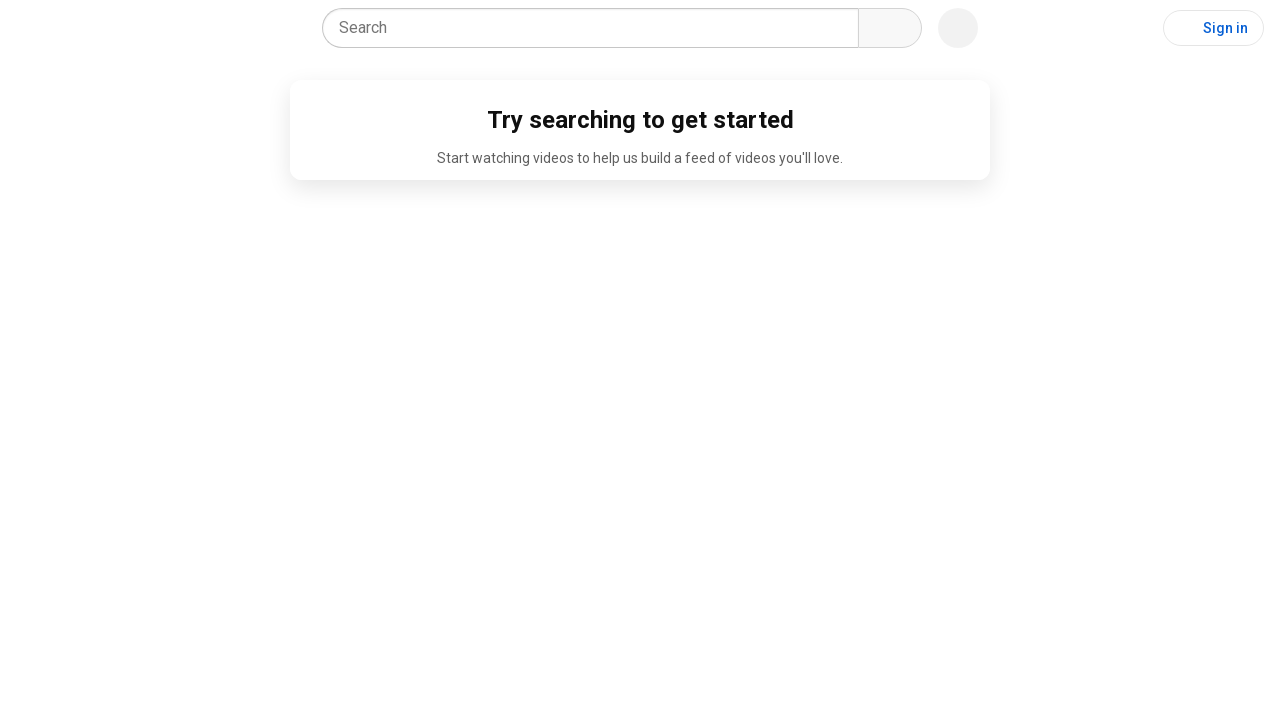

YouTube page loaded successfully (networkidle state reached)
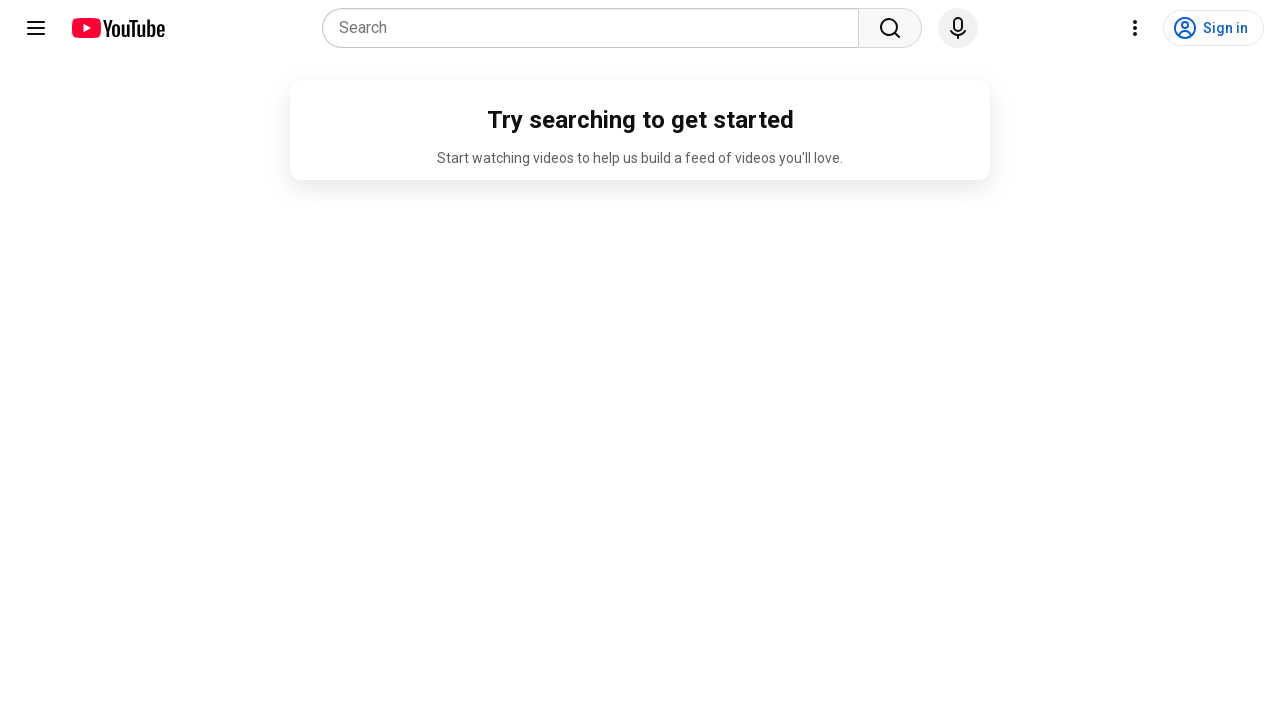

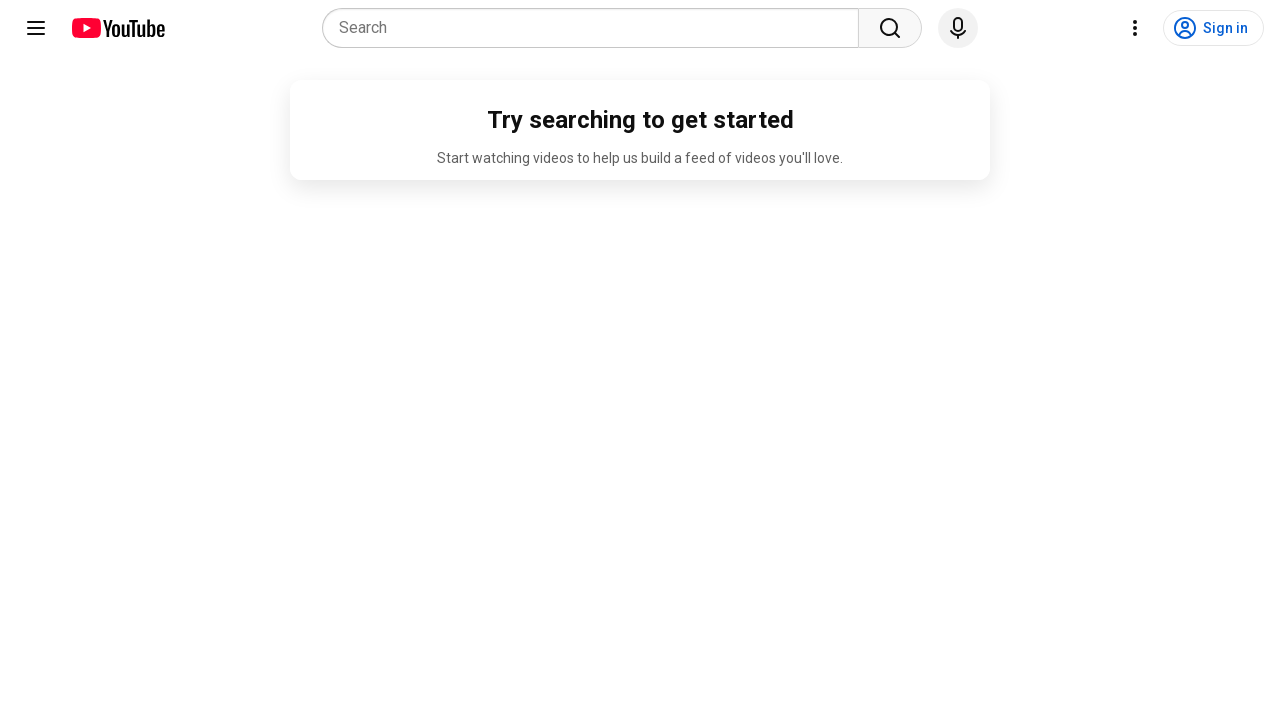